Tests product search functionality on GreenKart site by searching for a product on the landing page, extracting its name, then opening the Top Deals page in a new window and verifying the same product appears with matching name.

Starting URL: https://rahulshettyacademy.com/seleniumPractise/#/

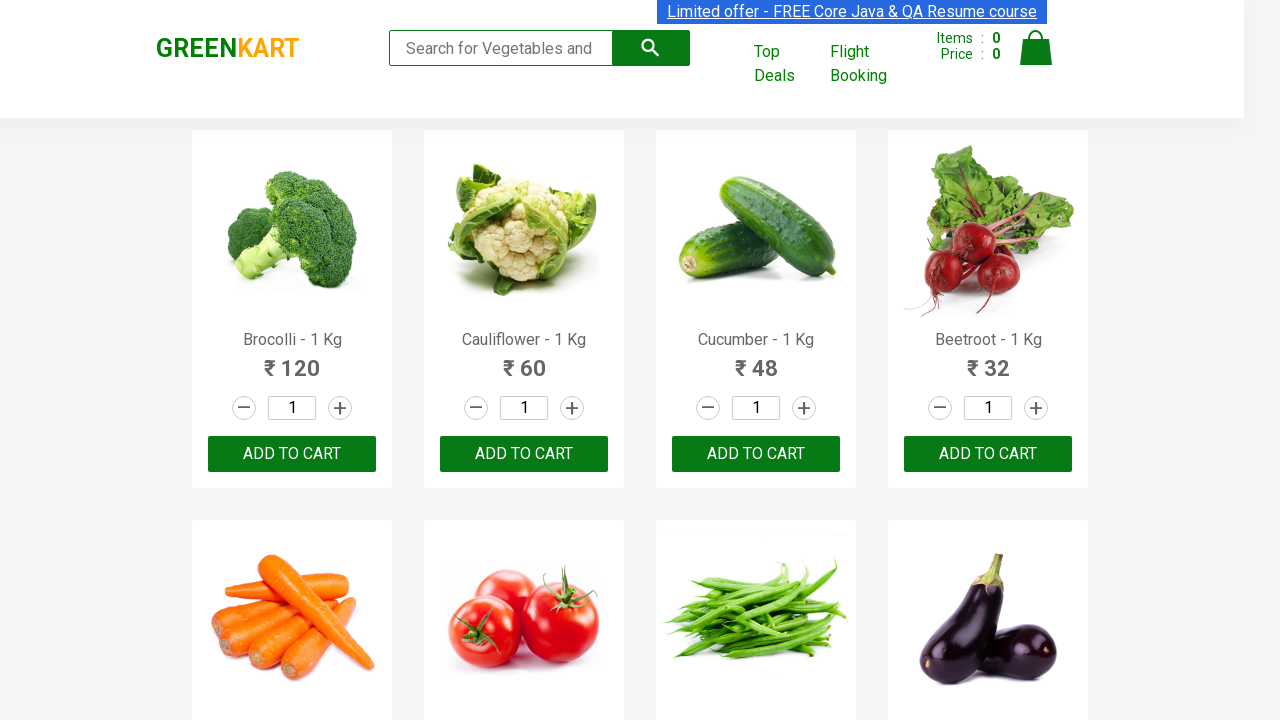

Filled search field with 'Tom' on landing page on input[type='search']
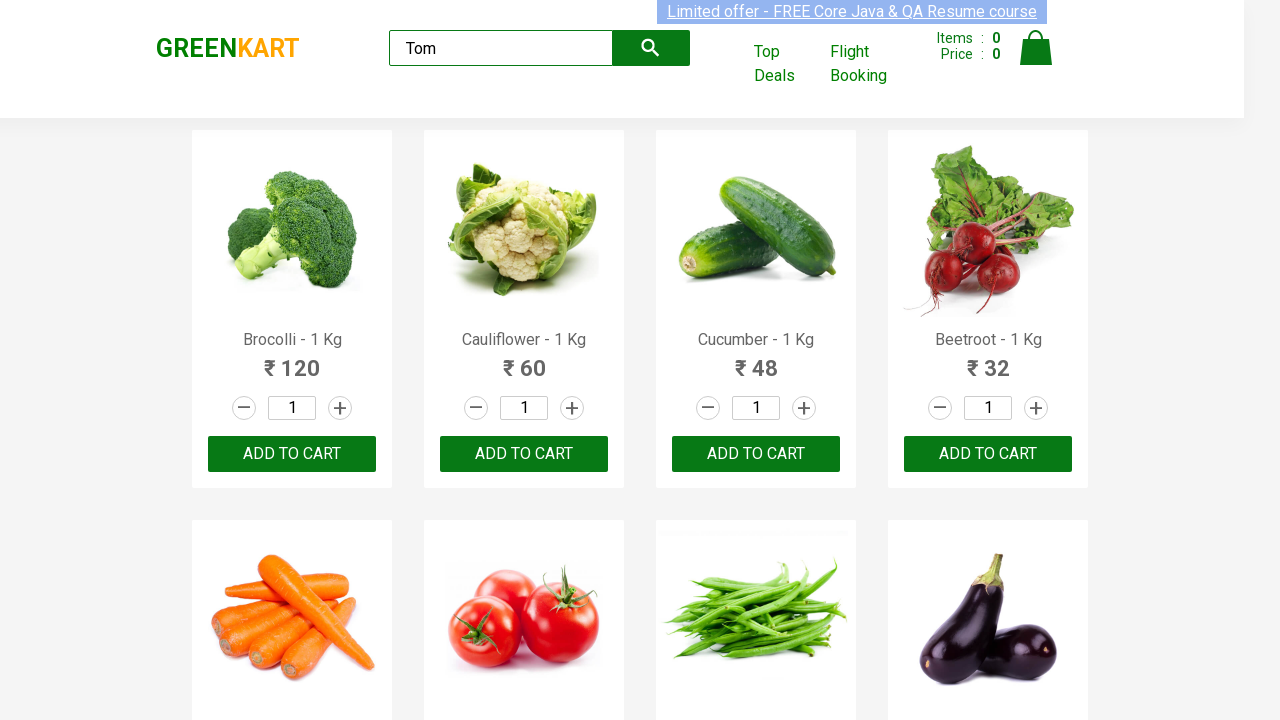

Search results loaded on landing page
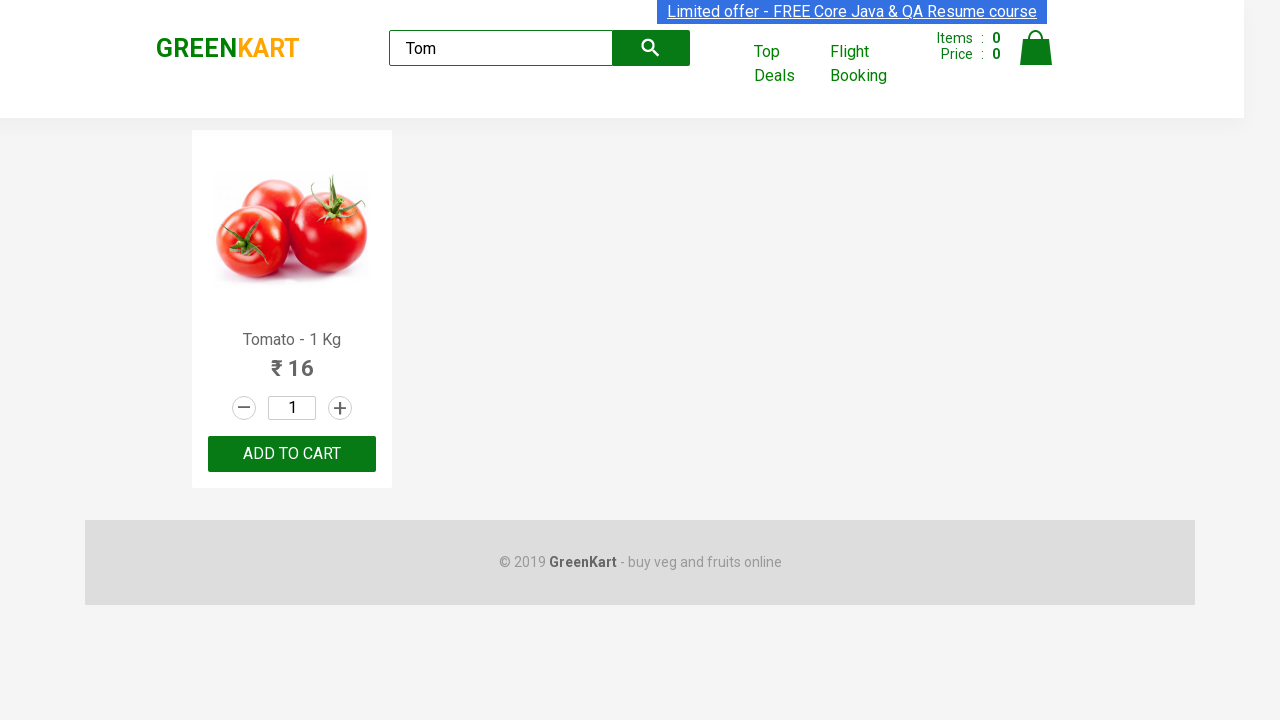

Extracted product name from landing page: 'Tomato'
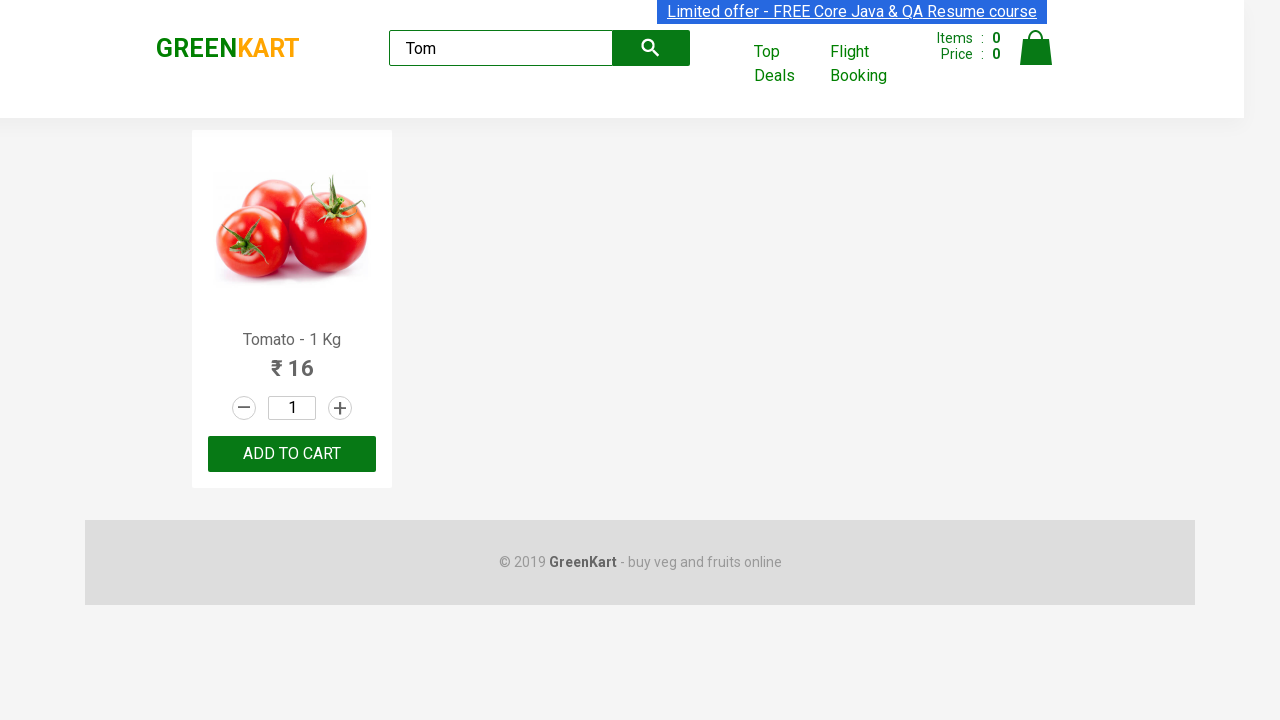

Clicked 'Top Deals' link to open new window at (787, 64) on text=Top Deals
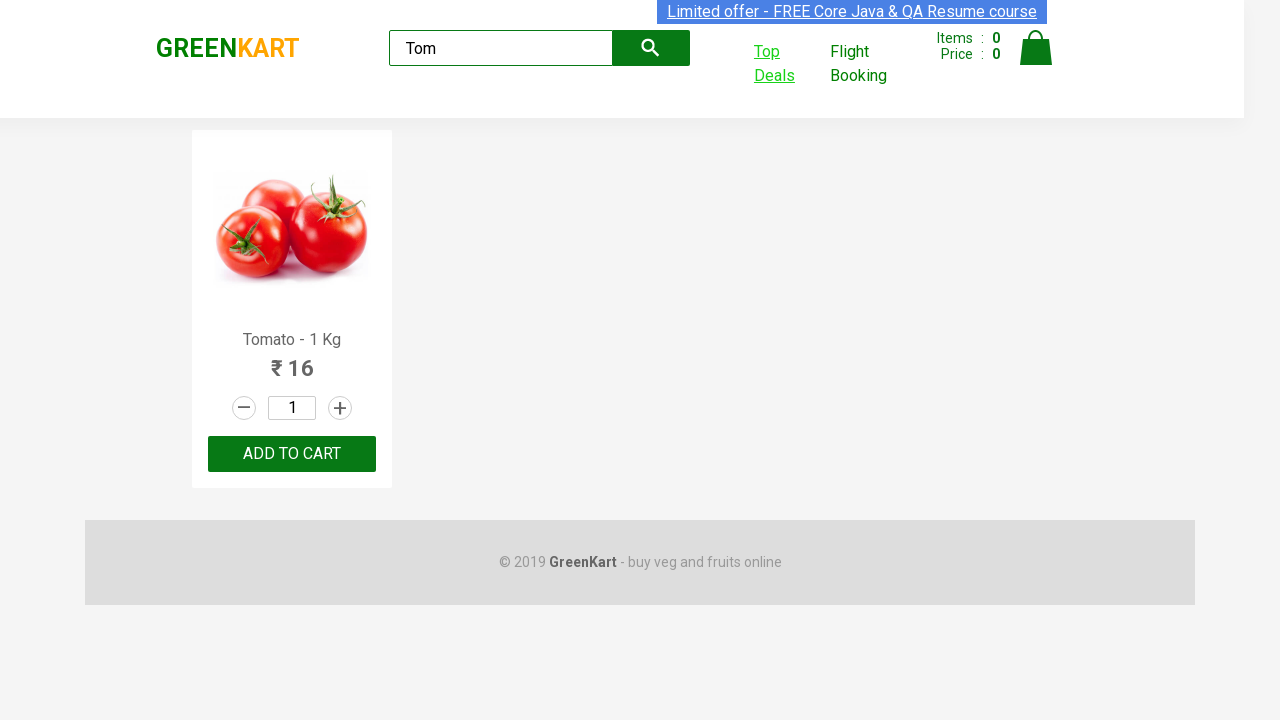

Switched to Top Deals page and waited for page load
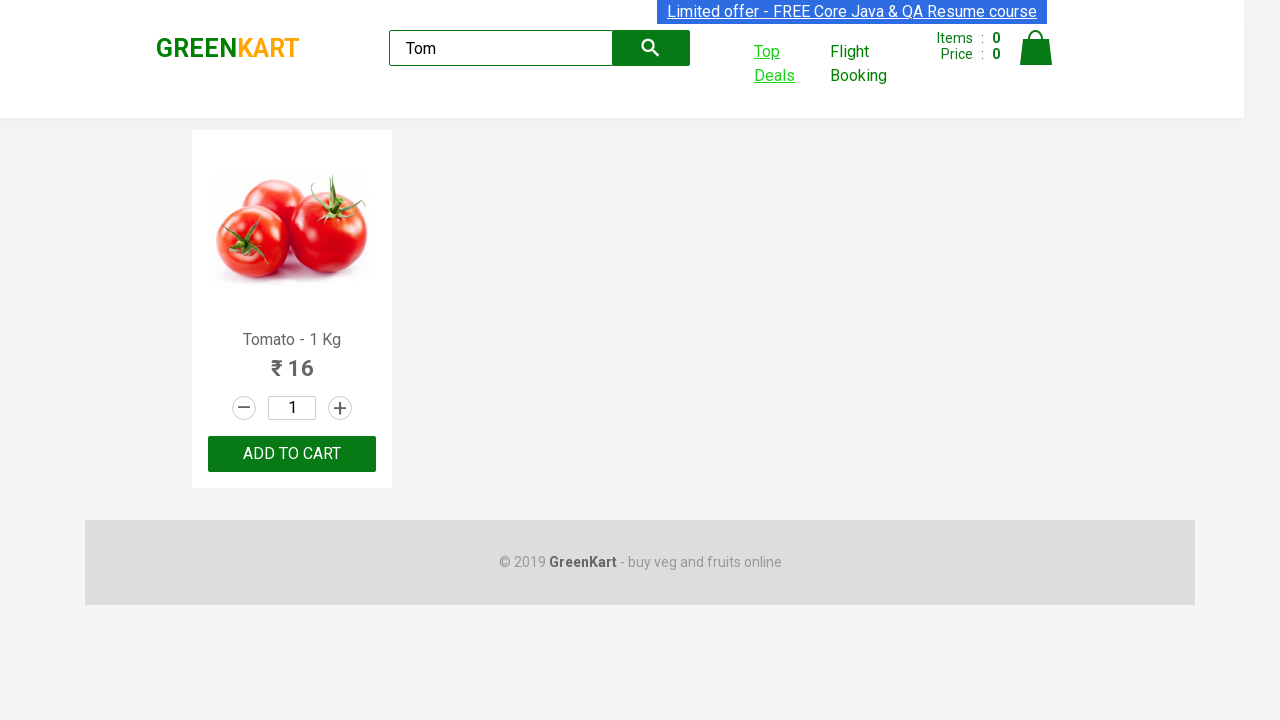

Filled search field with 'Tom' on Top Deals page on #search-field
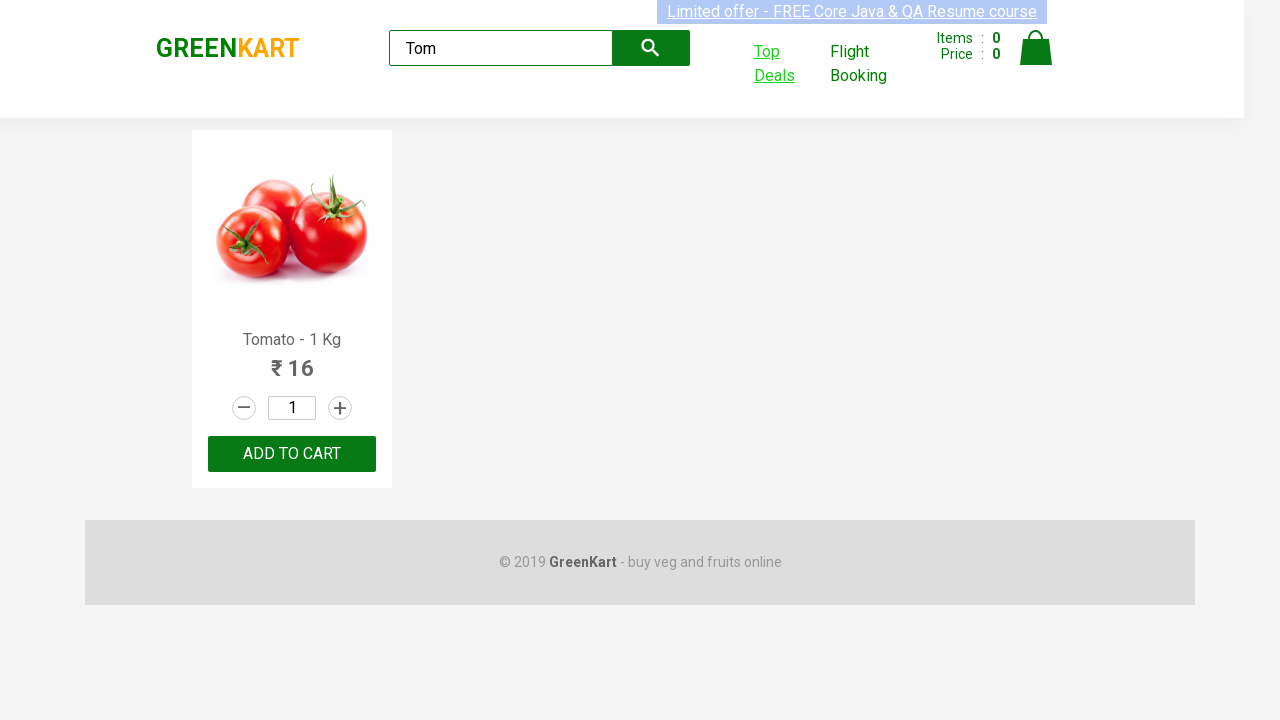

Search results loaded on Top Deals page
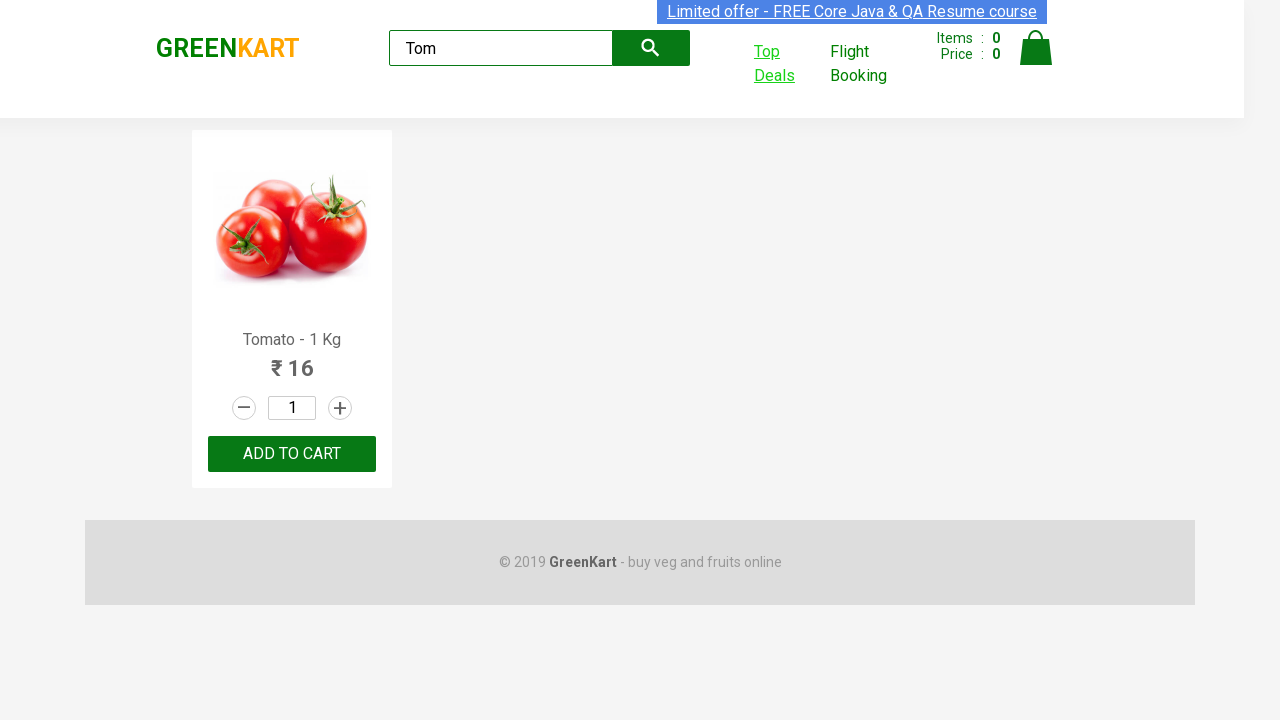

Extracted product name from Top Deals page: 'Tomato'
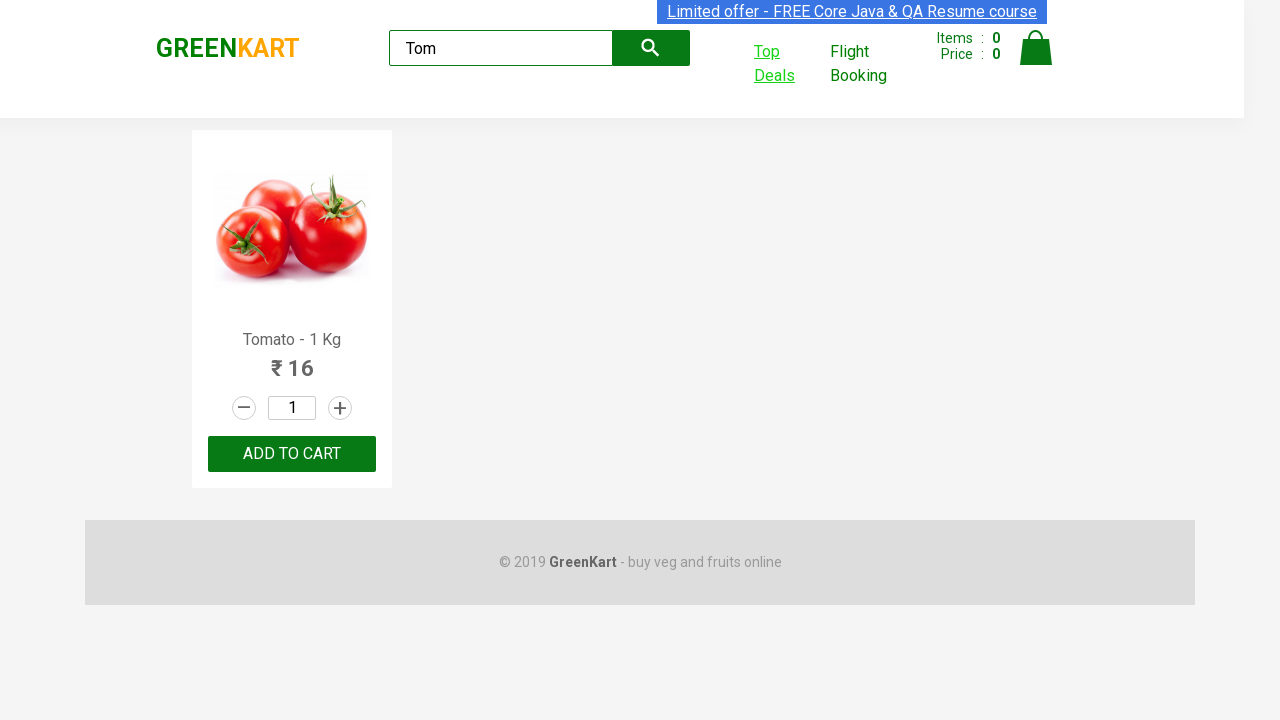

Assertion passed: Product names match ('Tomato')
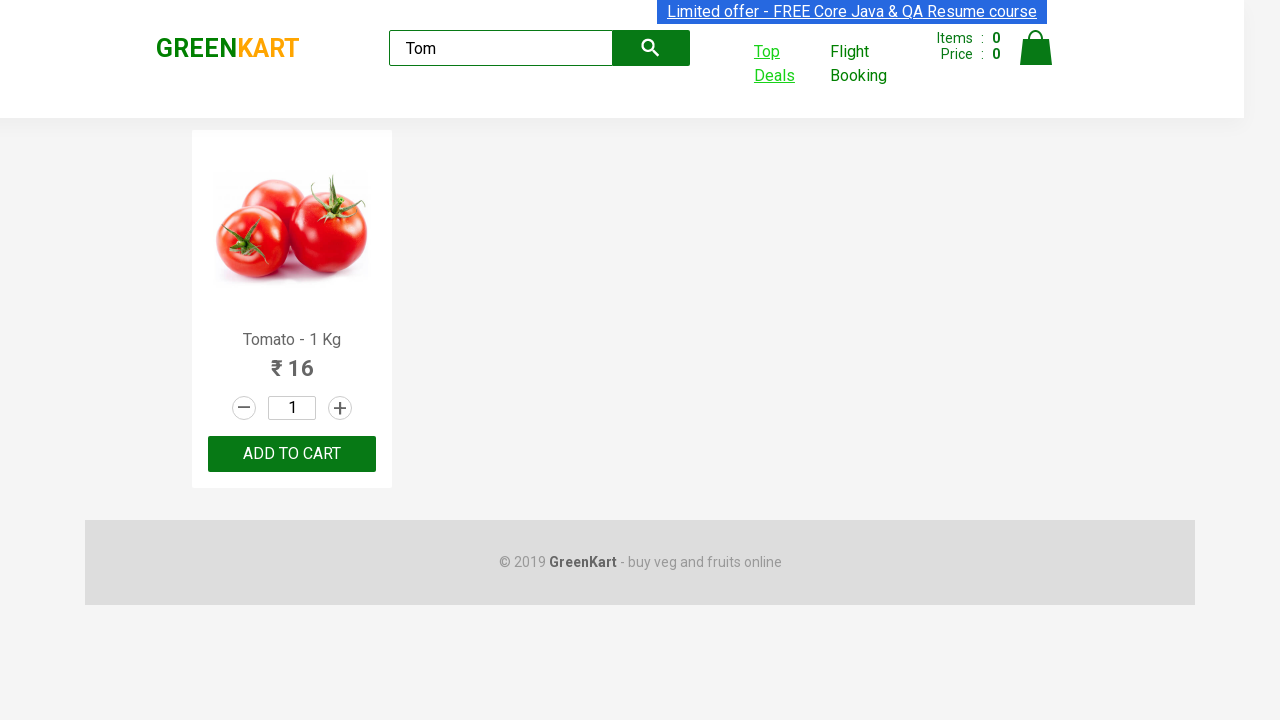

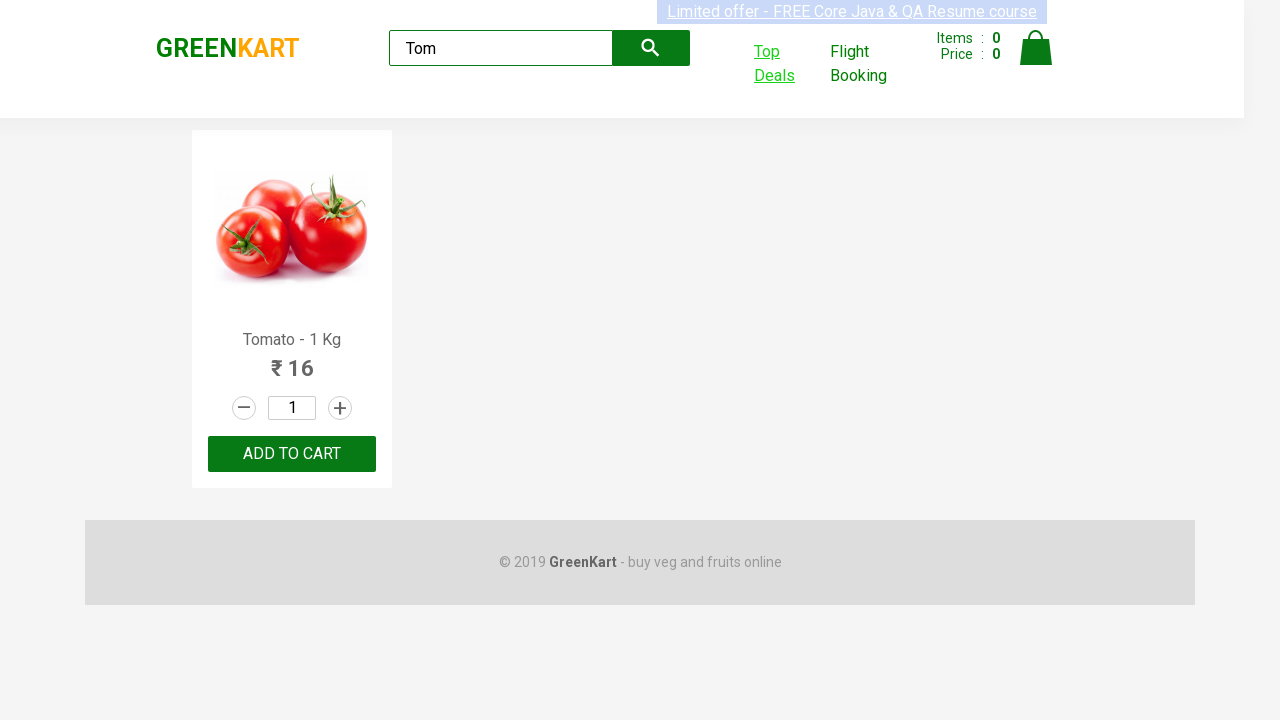